Tests double-click functionality on a button that copies text

Starting URL: http://testautomationpractice.blogspot.com/

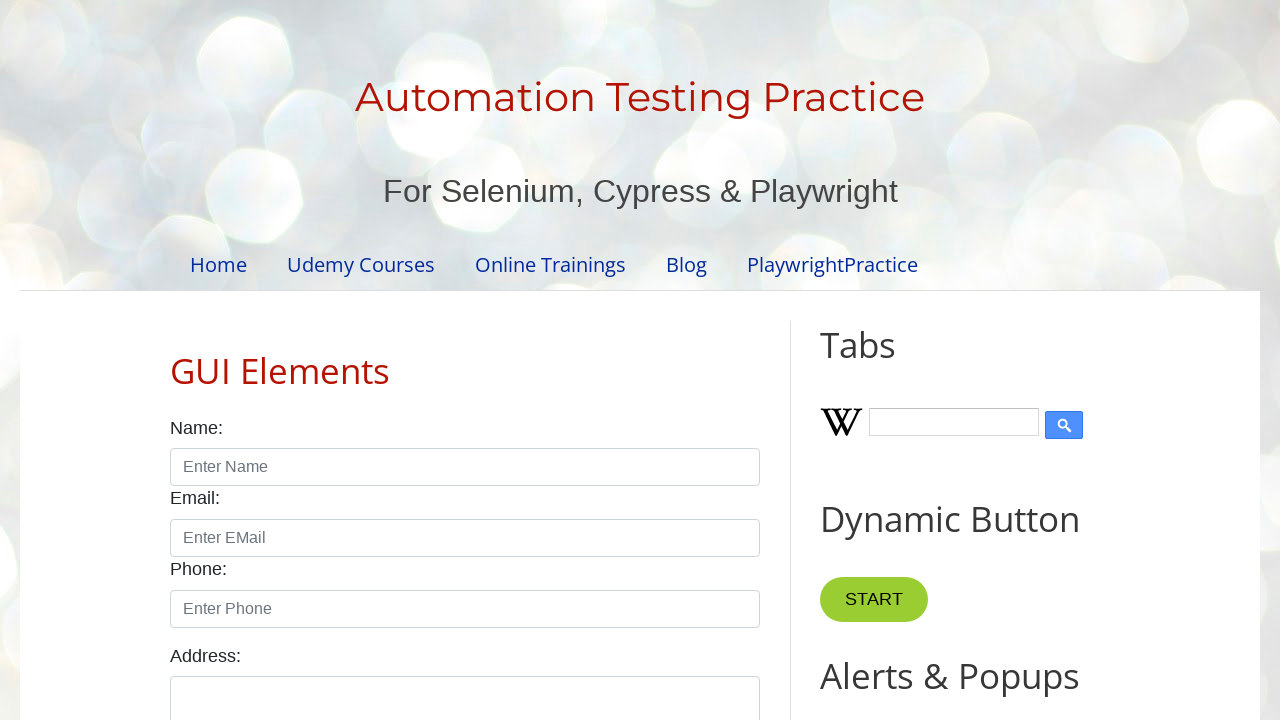

Double-clicked the 'Copy Text' button at (885, 360) on xpath=//button[contains(text(), 'Copy Text')]
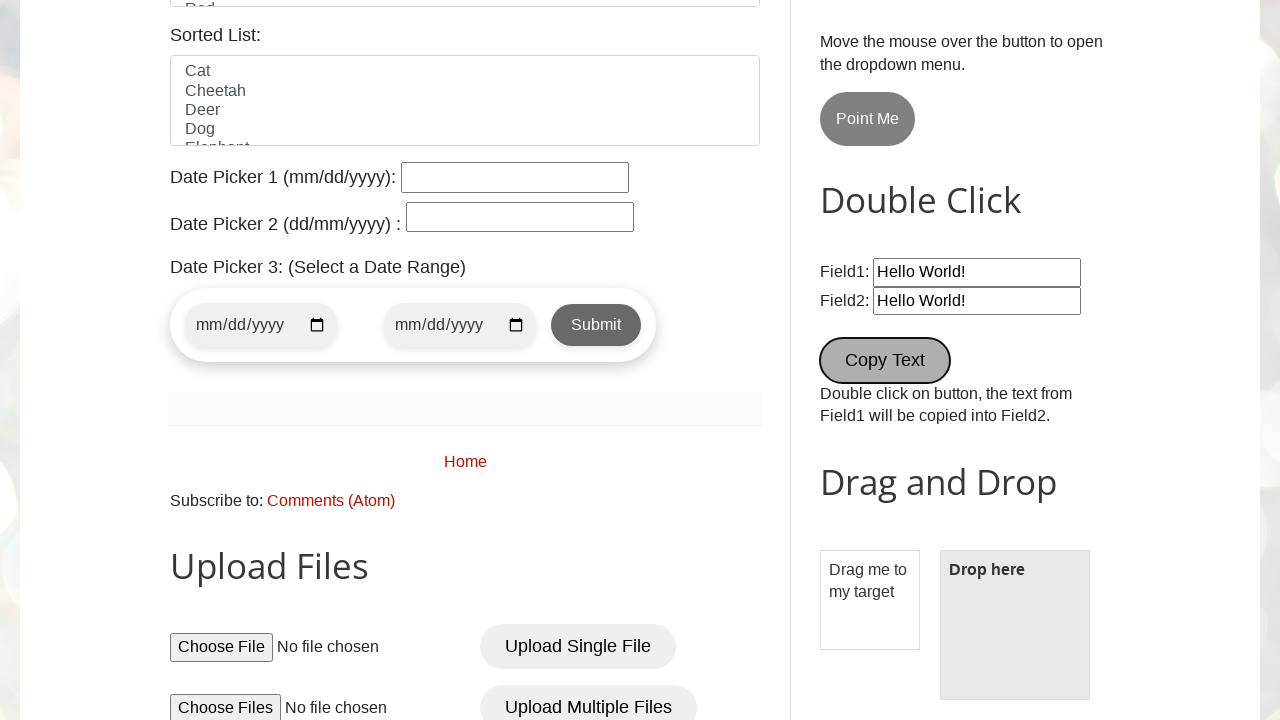

Waited 1000ms for double-click action to complete
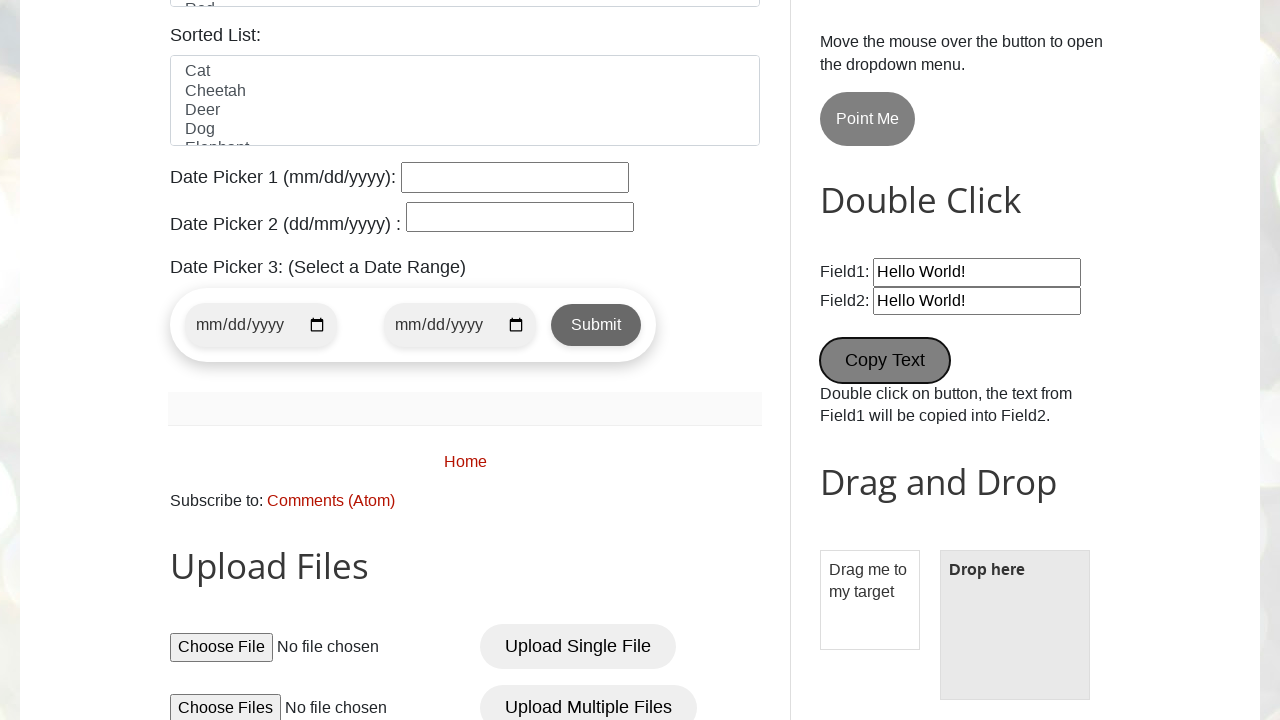

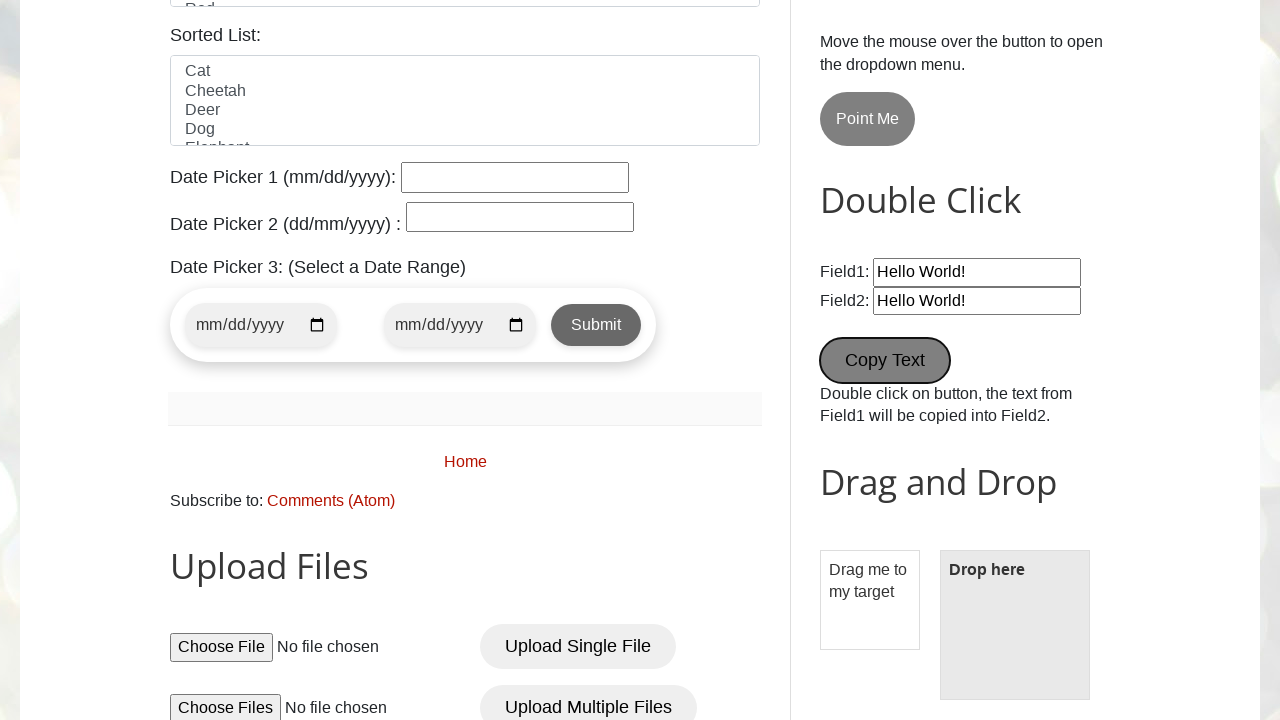